Tests slider interaction by moving to a specific position on a jQuery UI slider element and clicking to set the value

Starting URL: http://jqueryui.com/resources/demos/slider/default.html

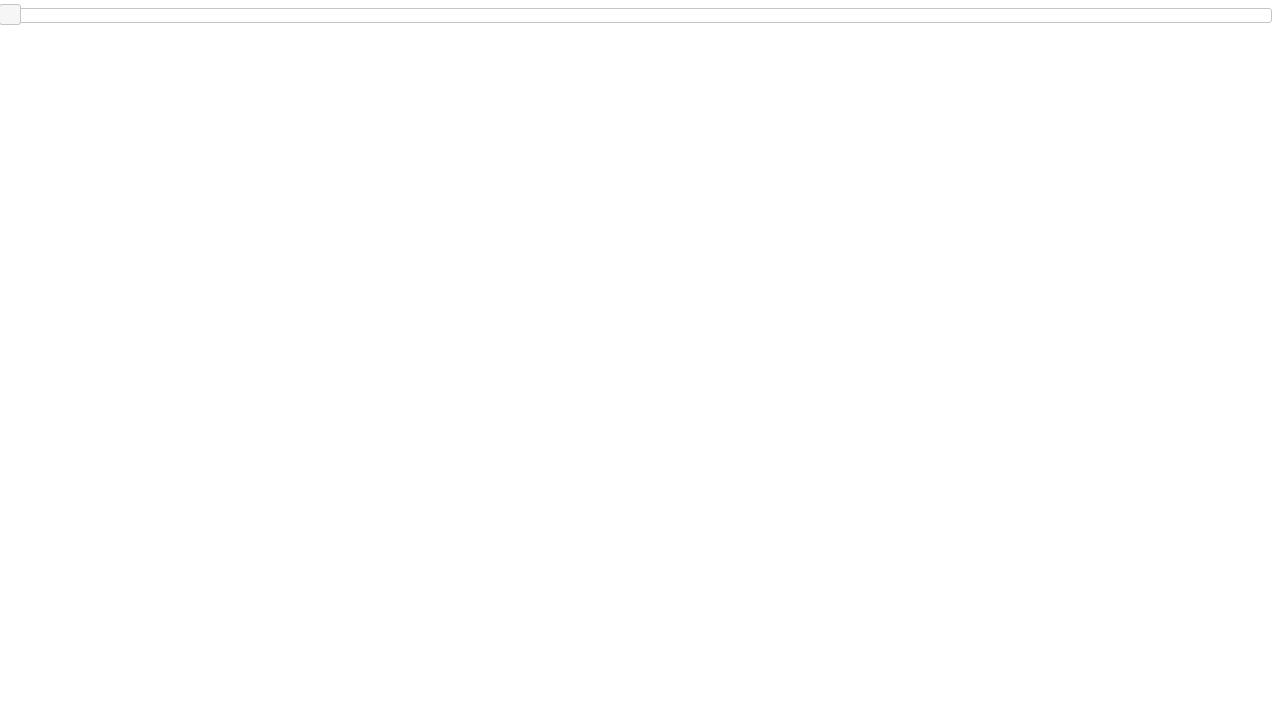

Located the jQuery UI slider element
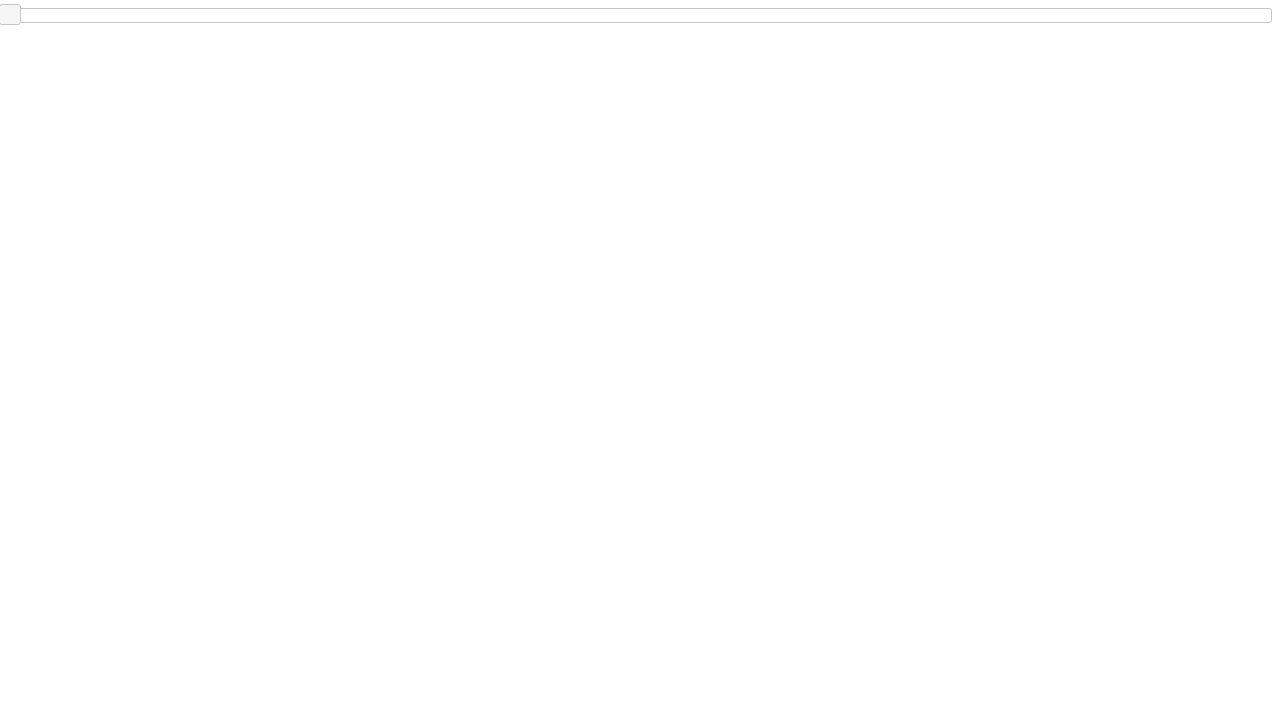

Slider element is now visible
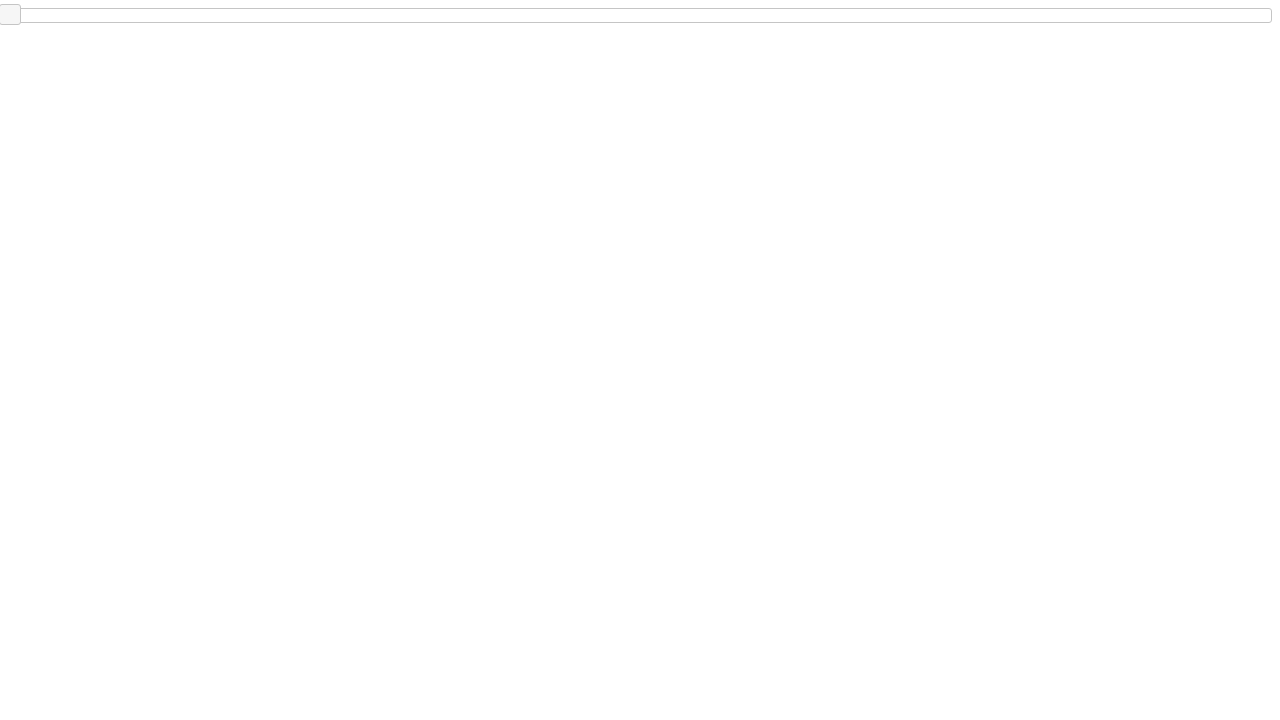

Retrieved slider bounding box dimensions
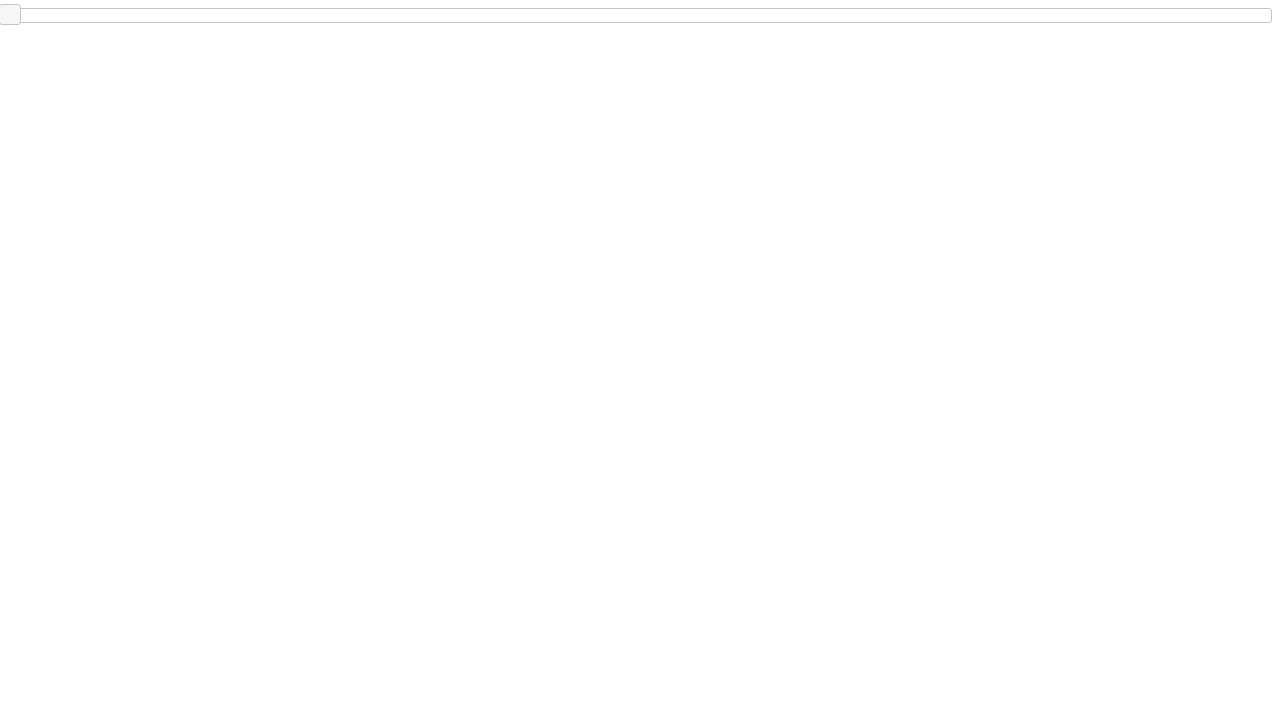

Calculated slider width for position calculation
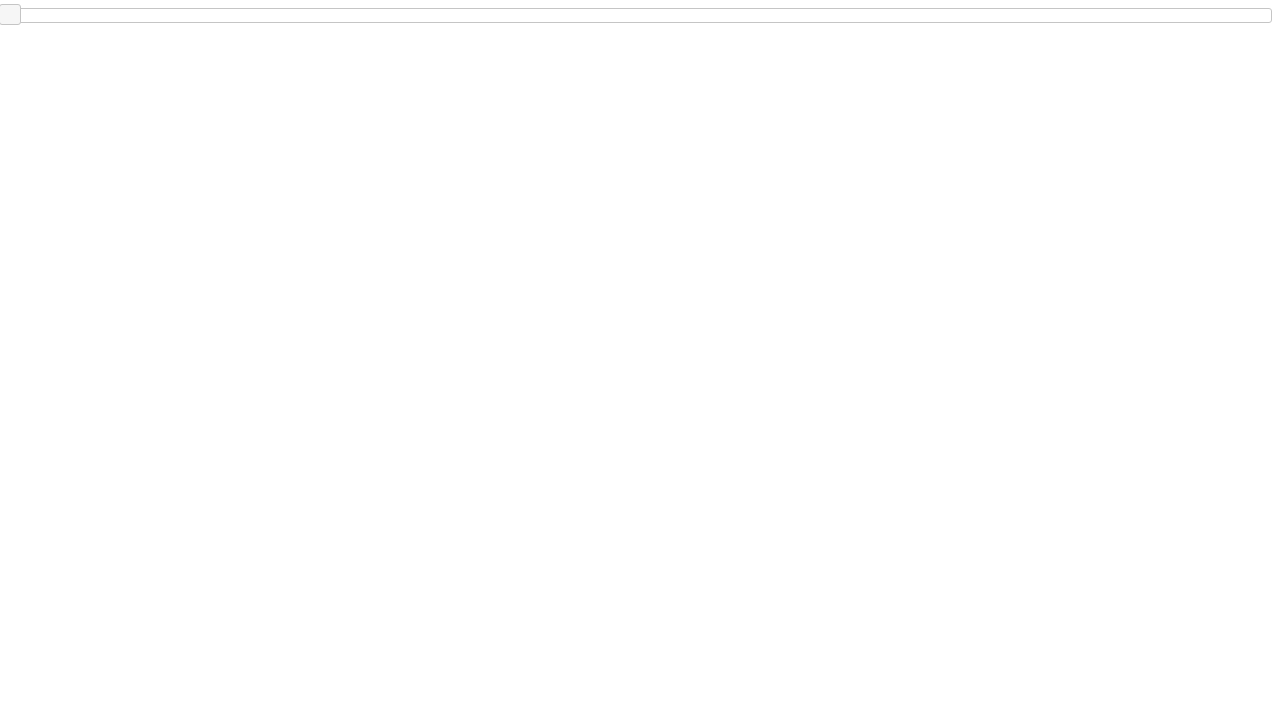

Clicked slider at position 100px left of center to set value at (541, 16) on #slider
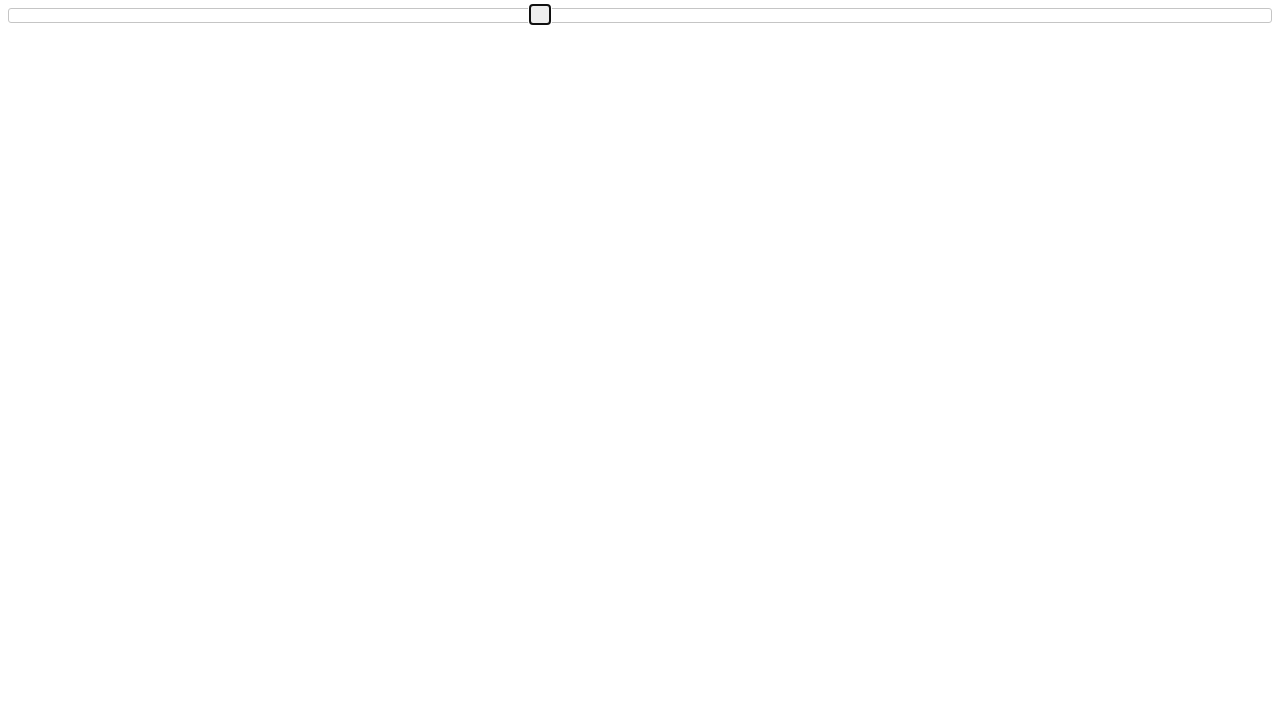

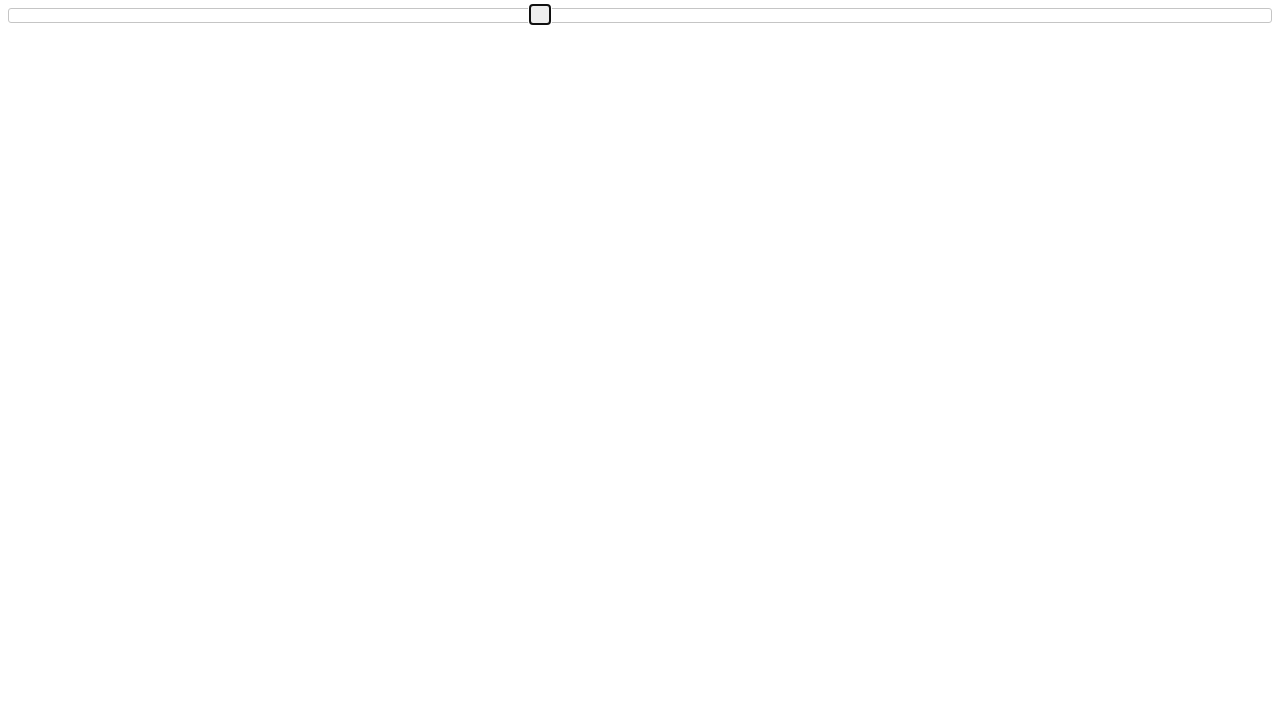